Tests interaction with a webpage by repeatedly sending text and Enter key to an anchor element in a loop, verifying the page responds to keyboard input

Starting URL: https://curso-python-selenium.netlify.app/aula_03.html#

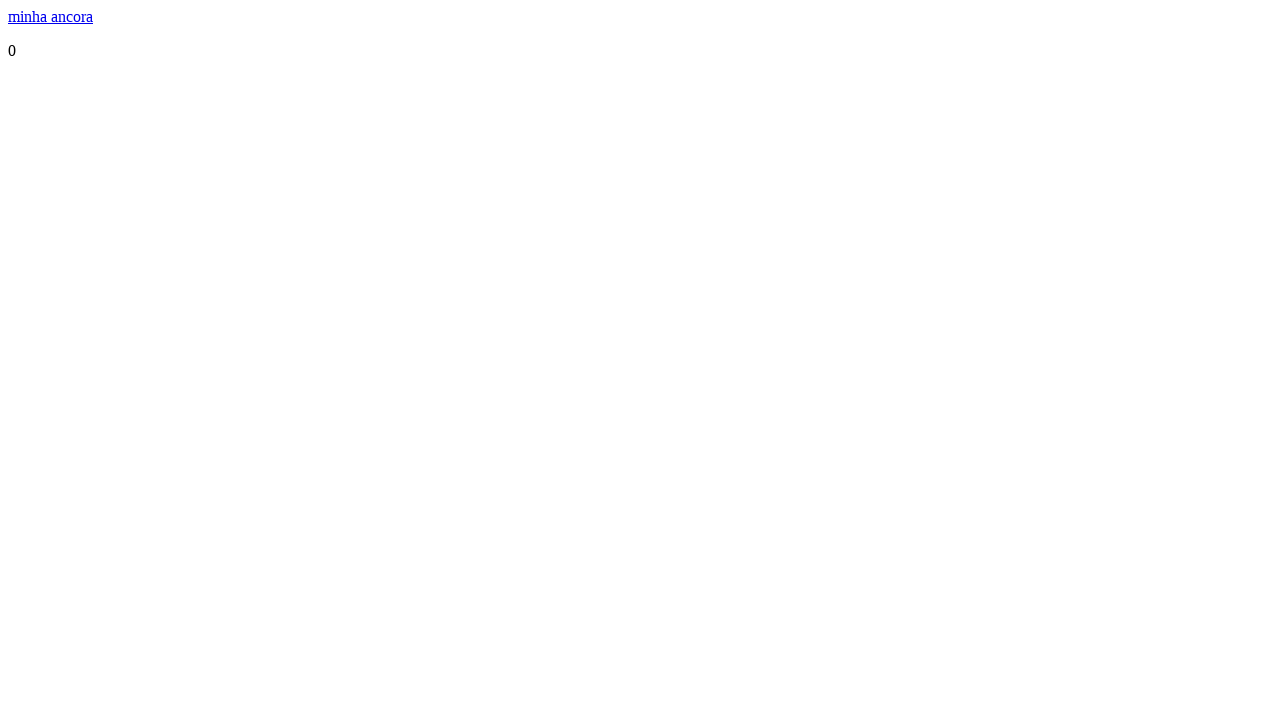

Waited 1 second for page to load
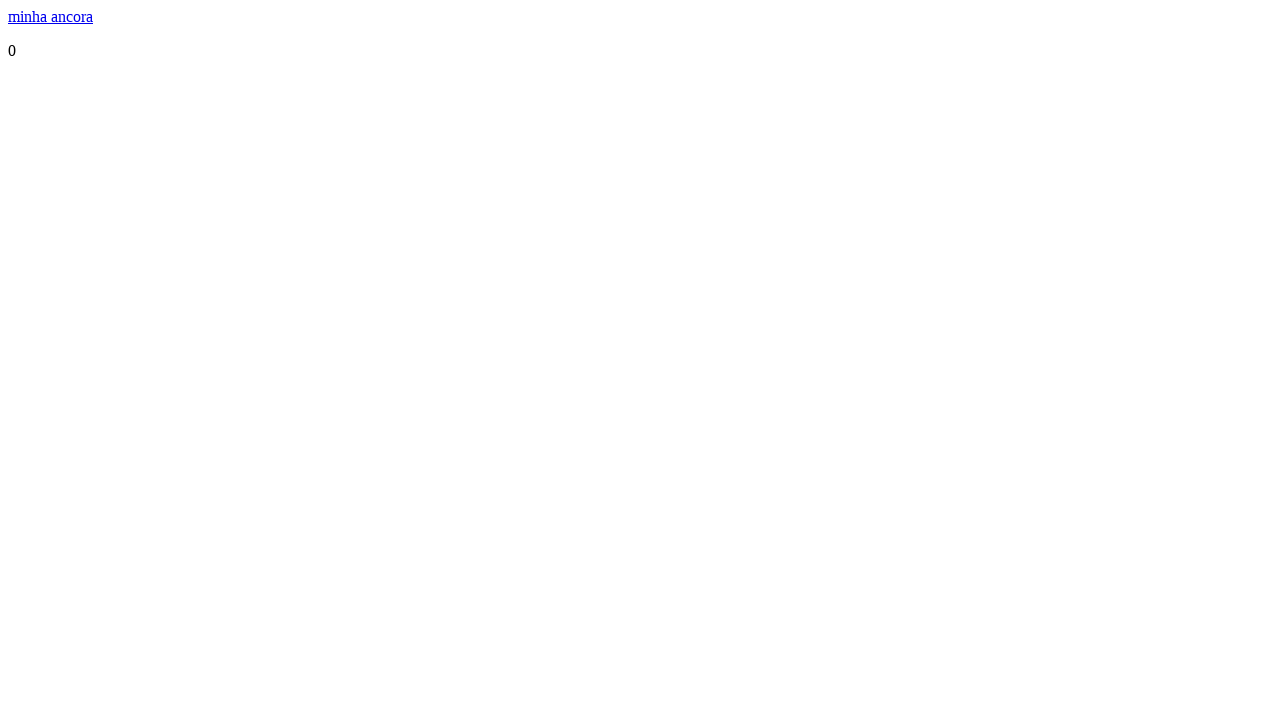

Located first anchor element on page
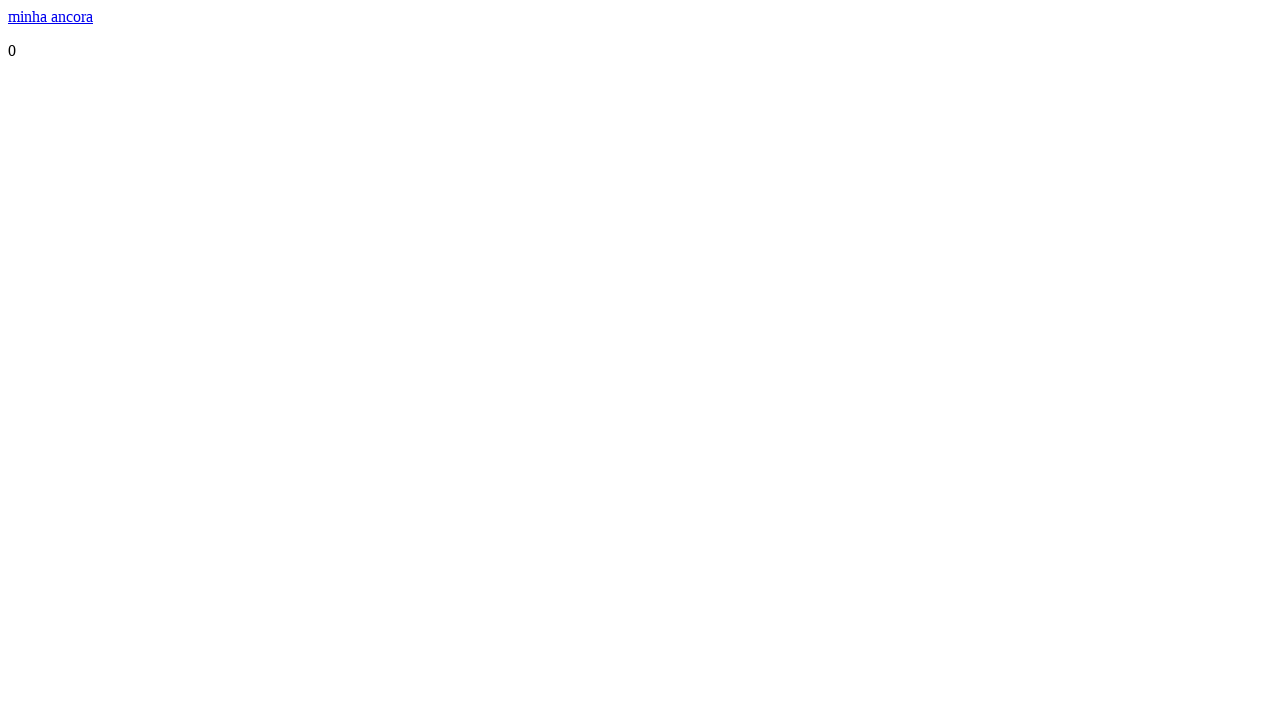

Iteration 1: Waited for paragraph elements to be present
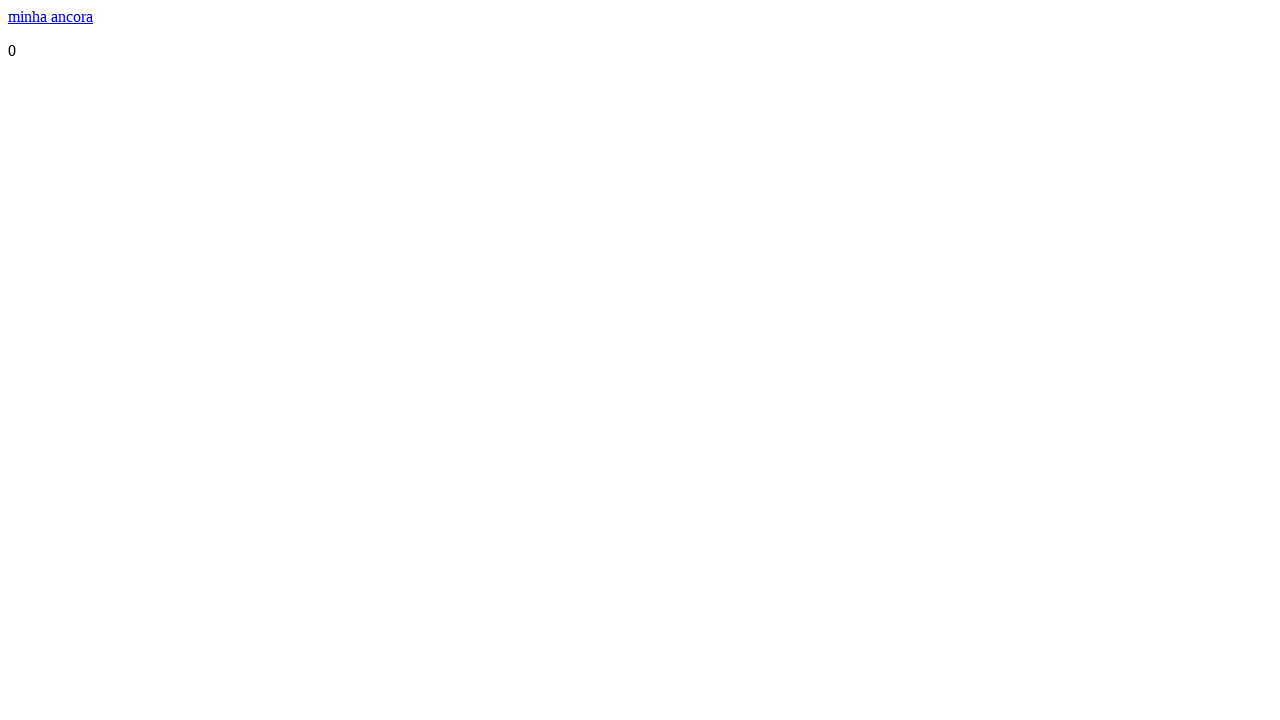

Iteration 1: Typed 'geckodriver' into anchor element on a >> nth=0
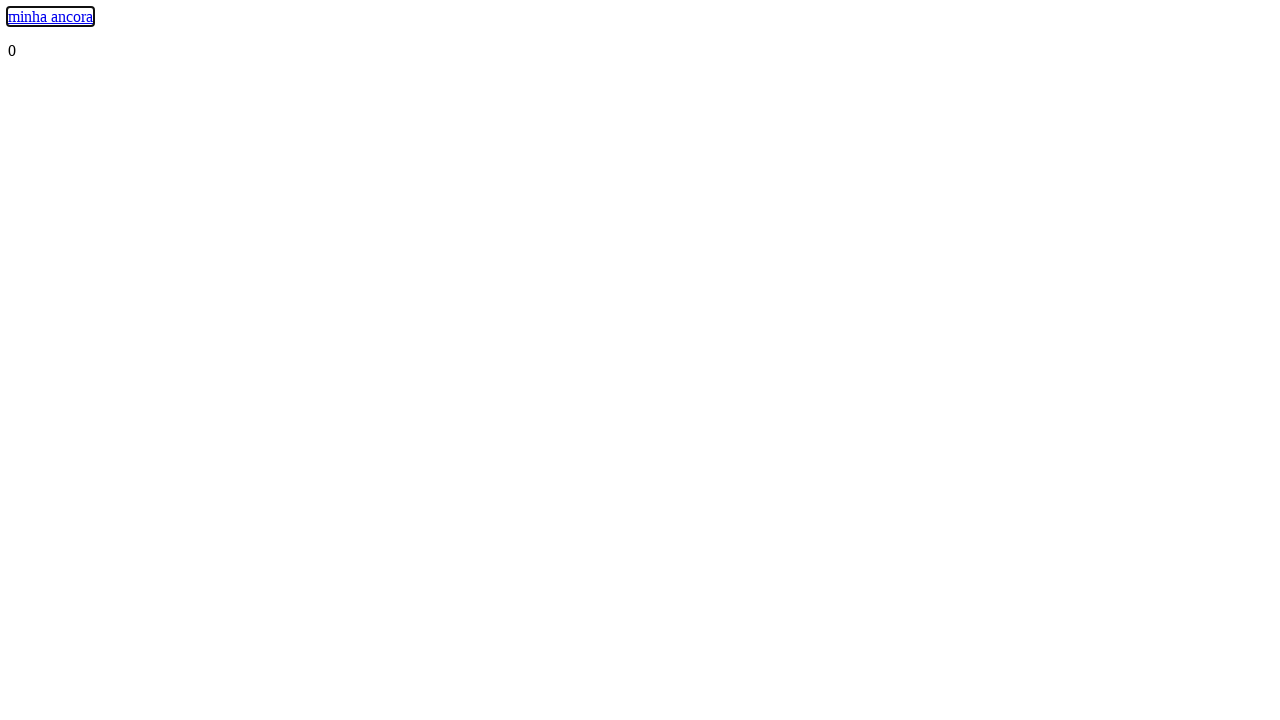

Iteration 1: Pressed Enter key on anchor element on a >> nth=0
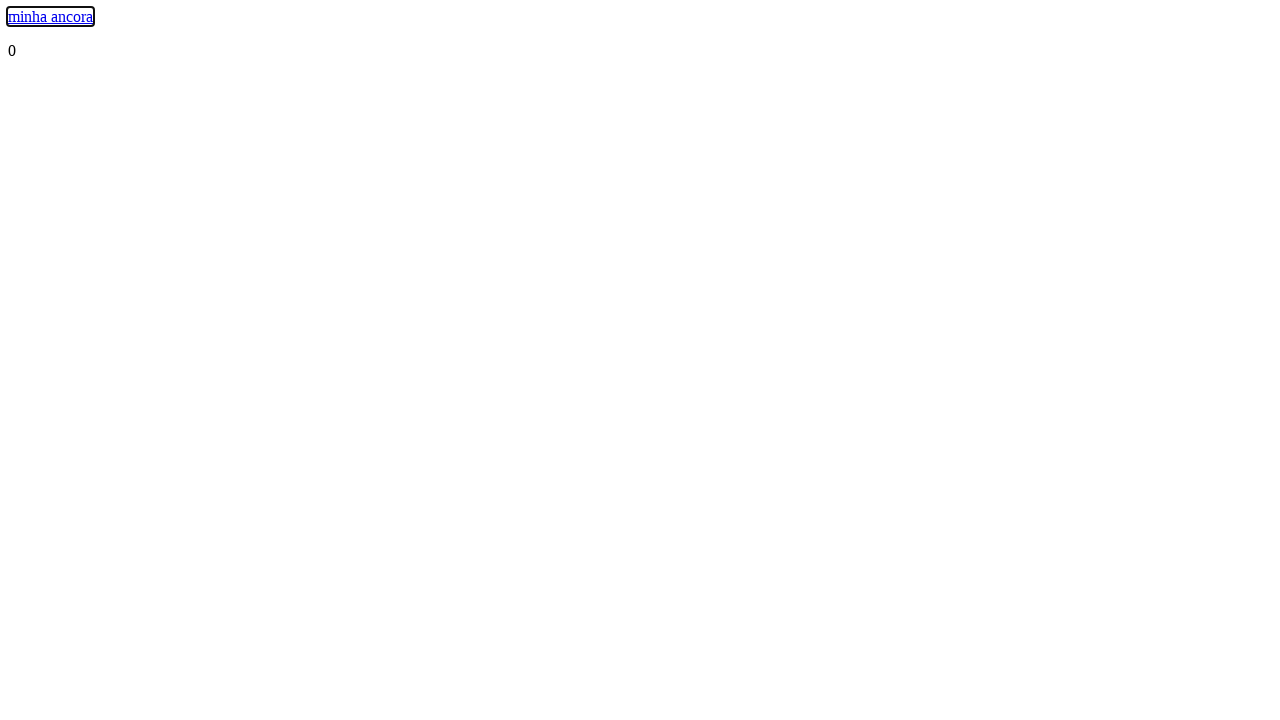

Iteration 2: Waited for paragraph elements to be present
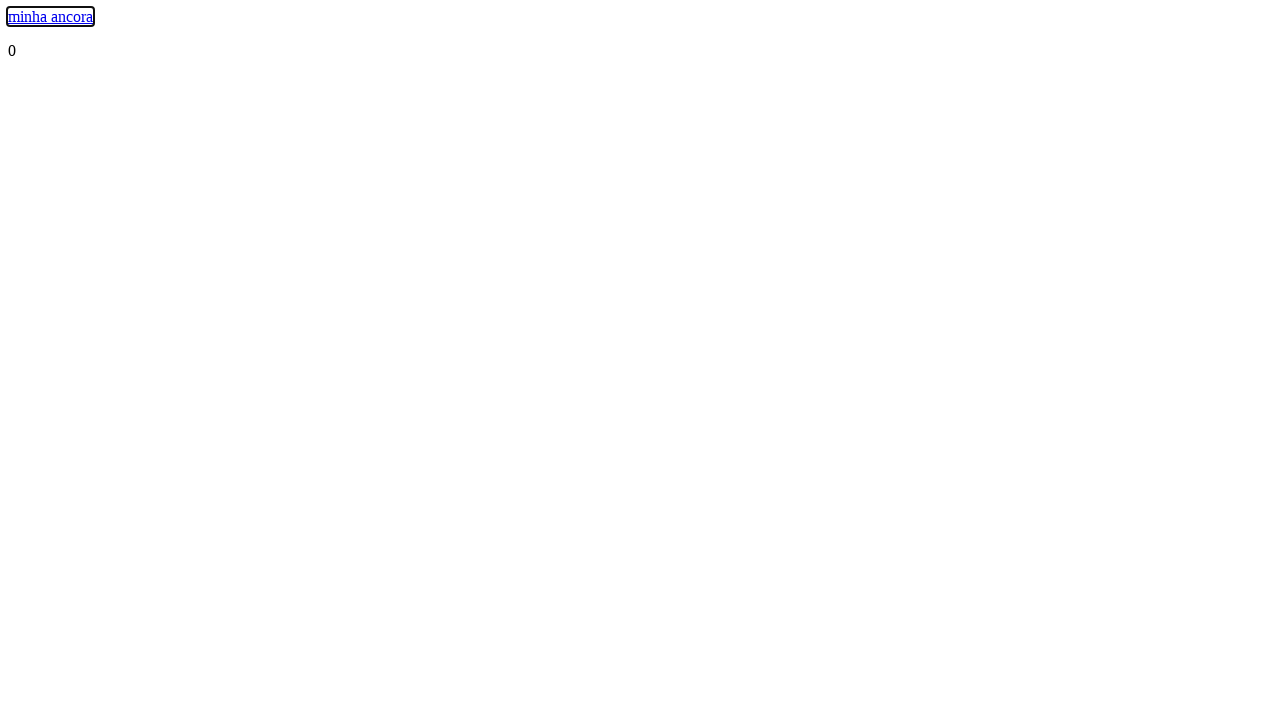

Iteration 2: Typed 'geckodriver' into anchor element on a >> nth=0
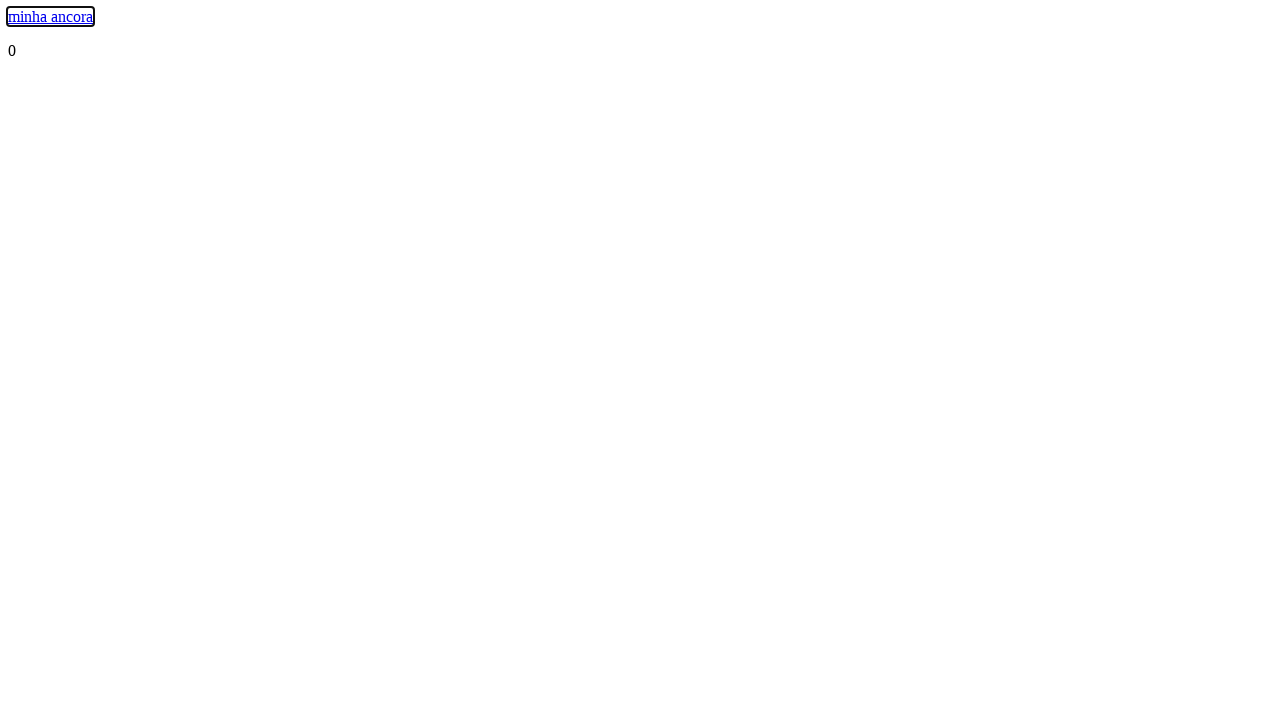

Iteration 2: Pressed Enter key on anchor element on a >> nth=0
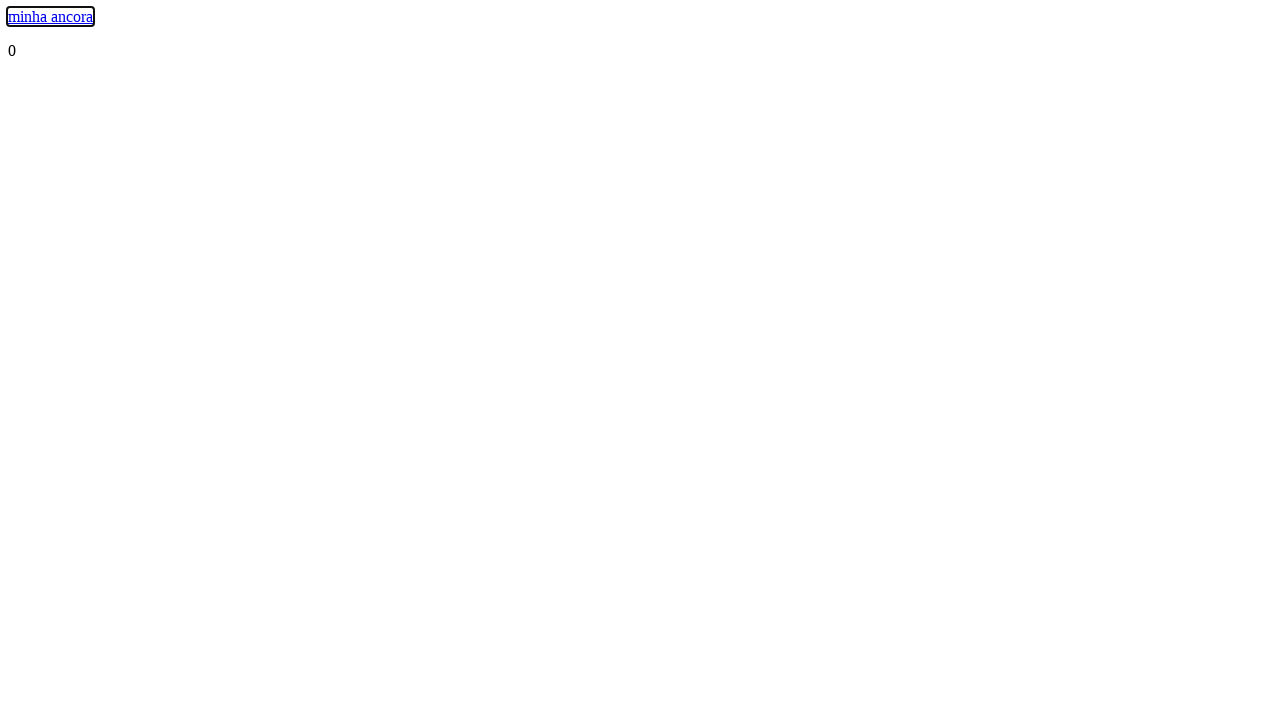

Iteration 3: Waited for paragraph elements to be present
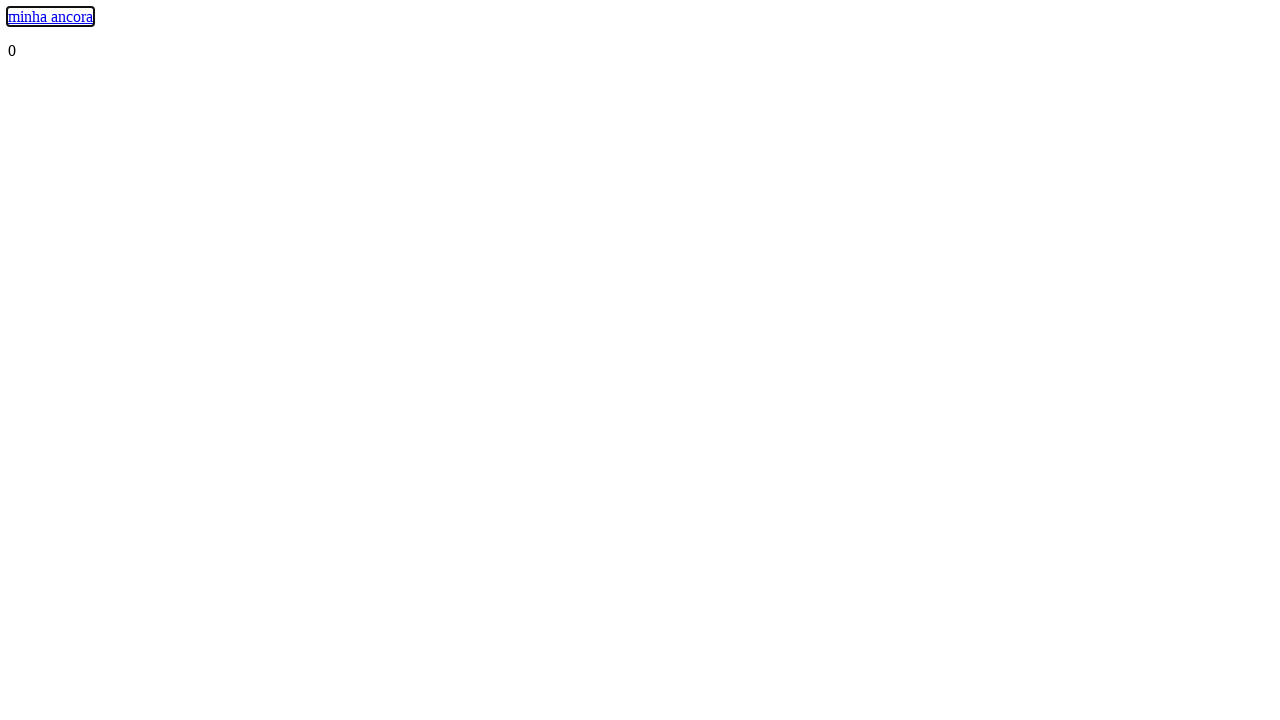

Iteration 3: Typed 'geckodriver' into anchor element on a >> nth=0
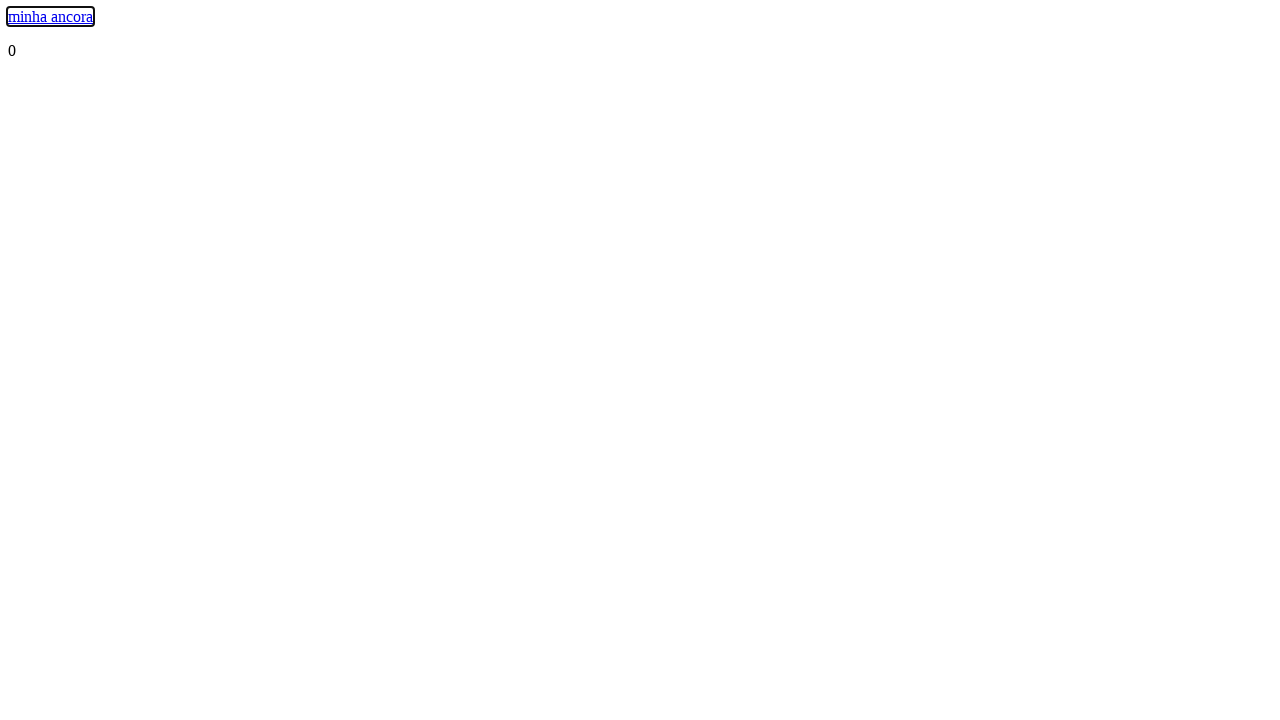

Iteration 3: Pressed Enter key on anchor element on a >> nth=0
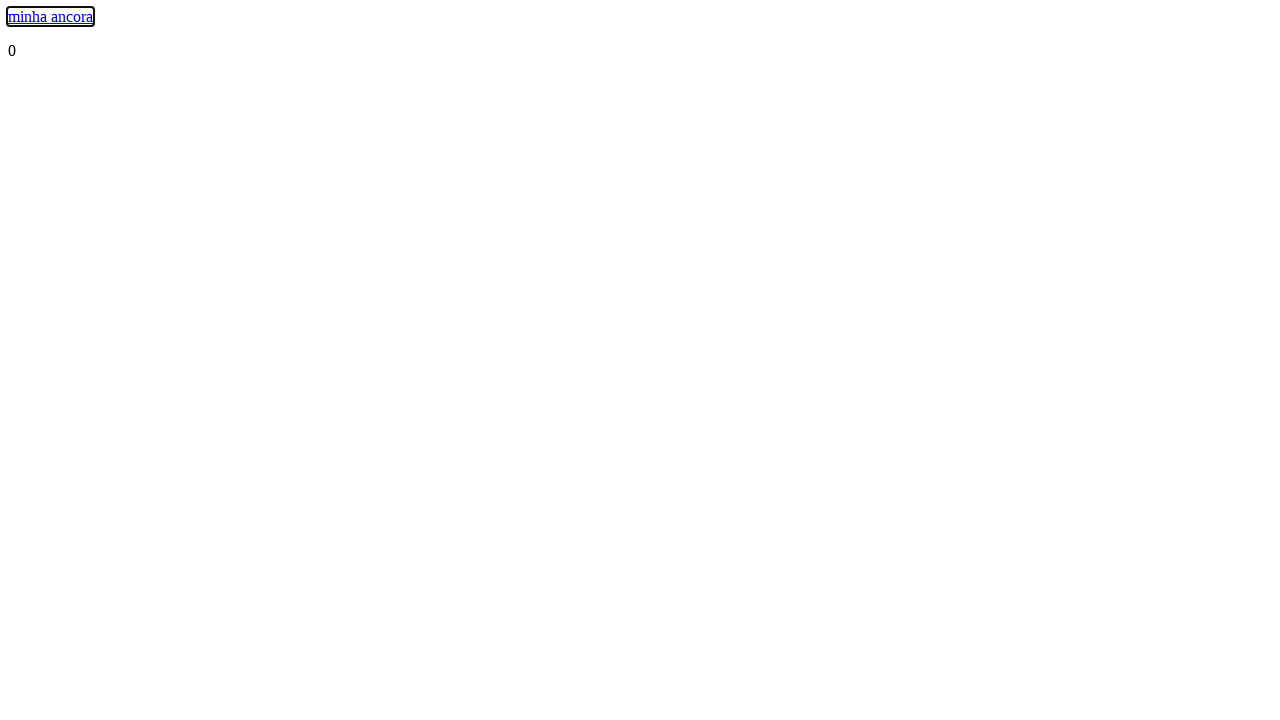

Iteration 4: Waited for paragraph elements to be present
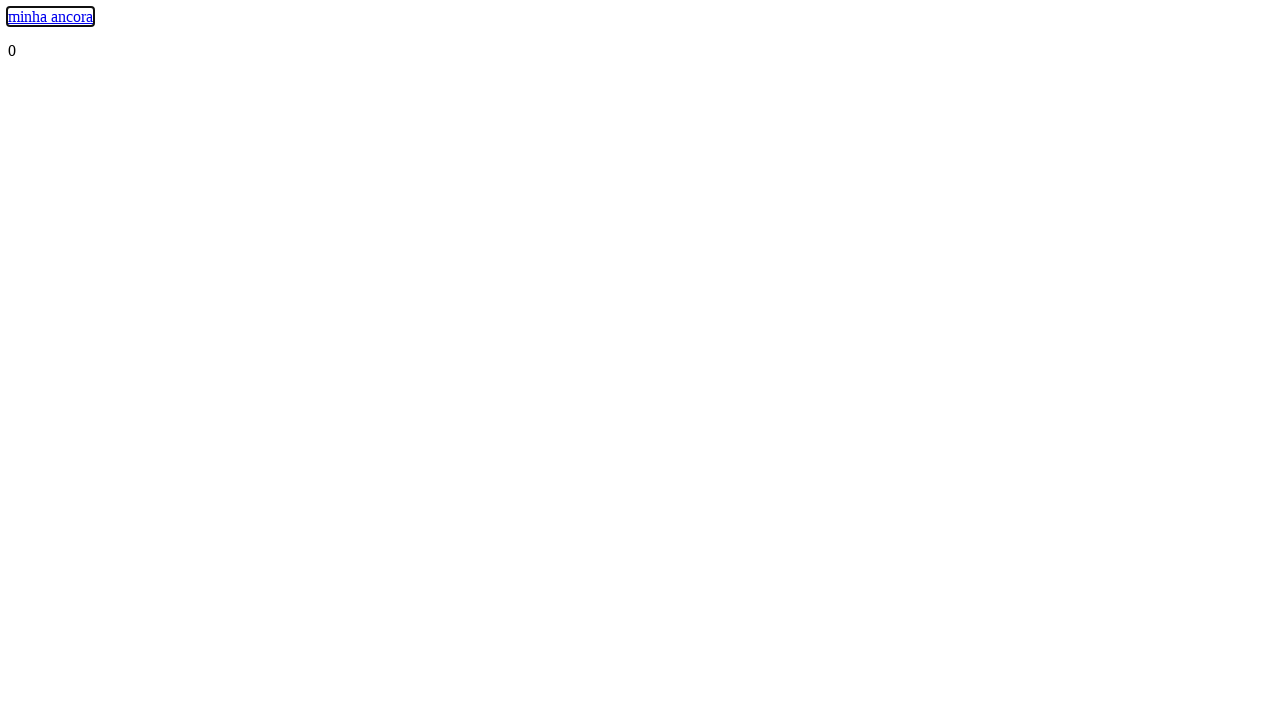

Iteration 4: Typed 'geckodriver' into anchor element on a >> nth=0
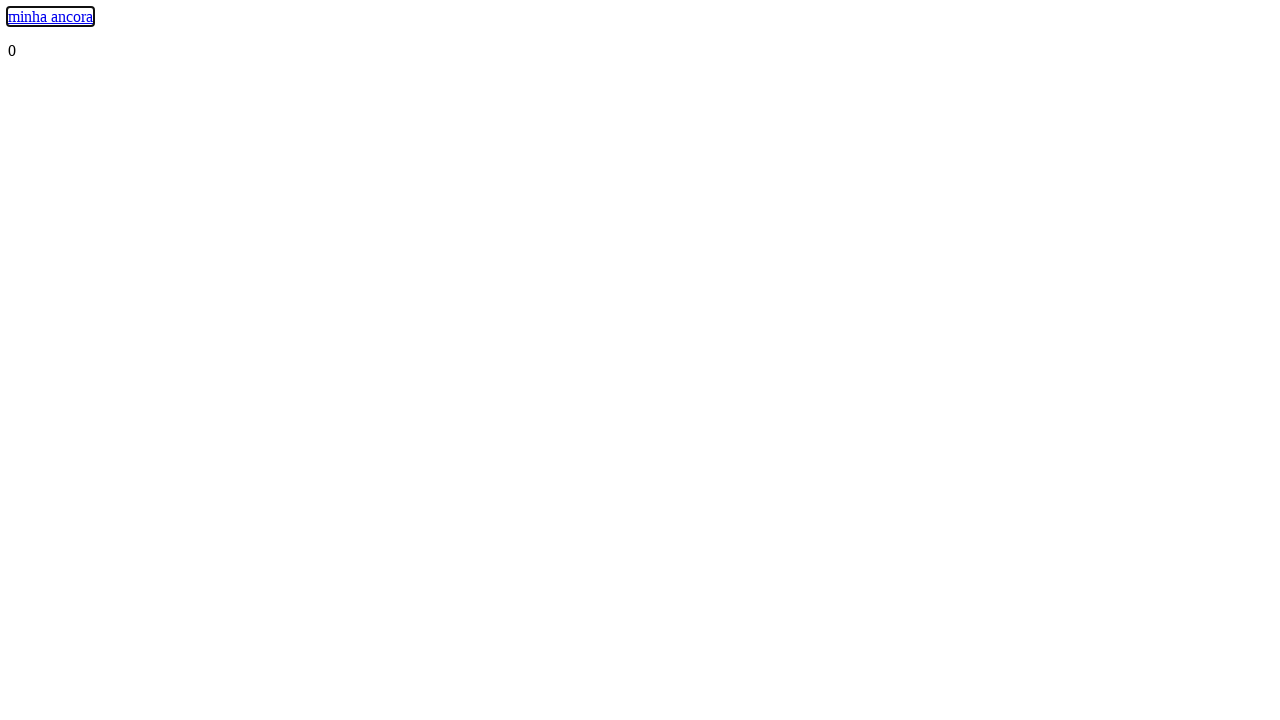

Iteration 4: Pressed Enter key on anchor element on a >> nth=0
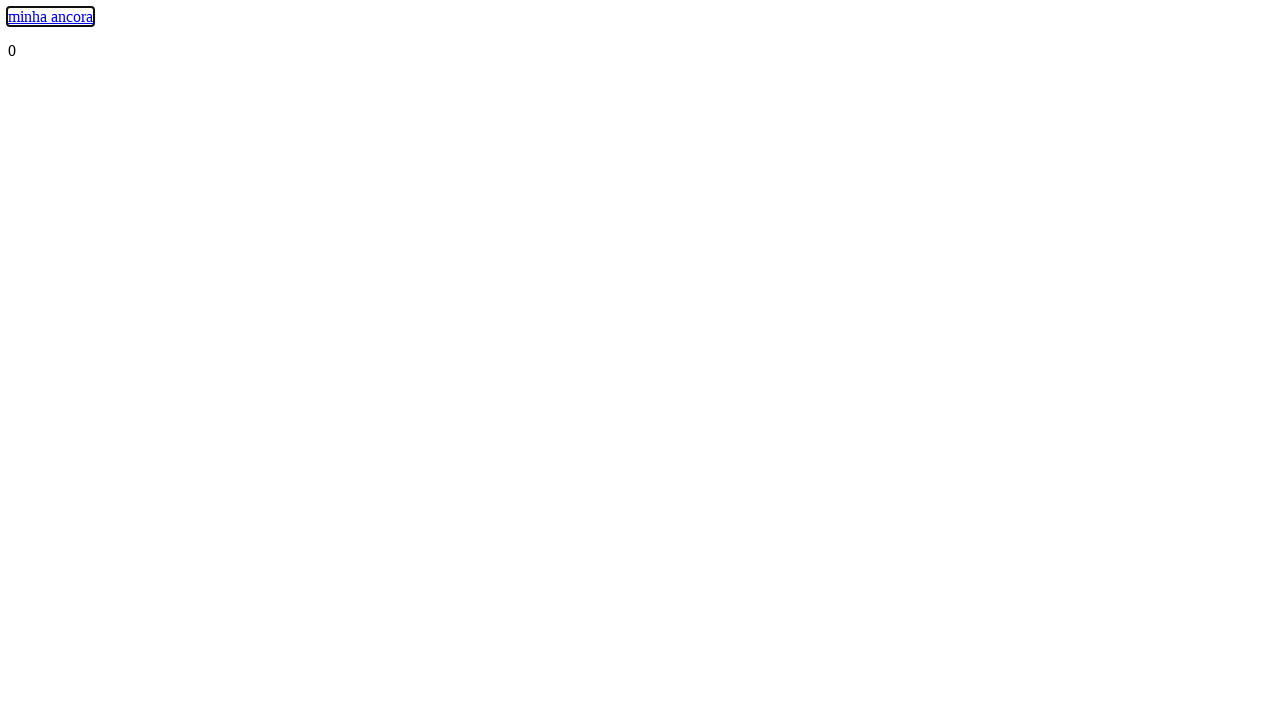

Iteration 5: Waited for paragraph elements to be present
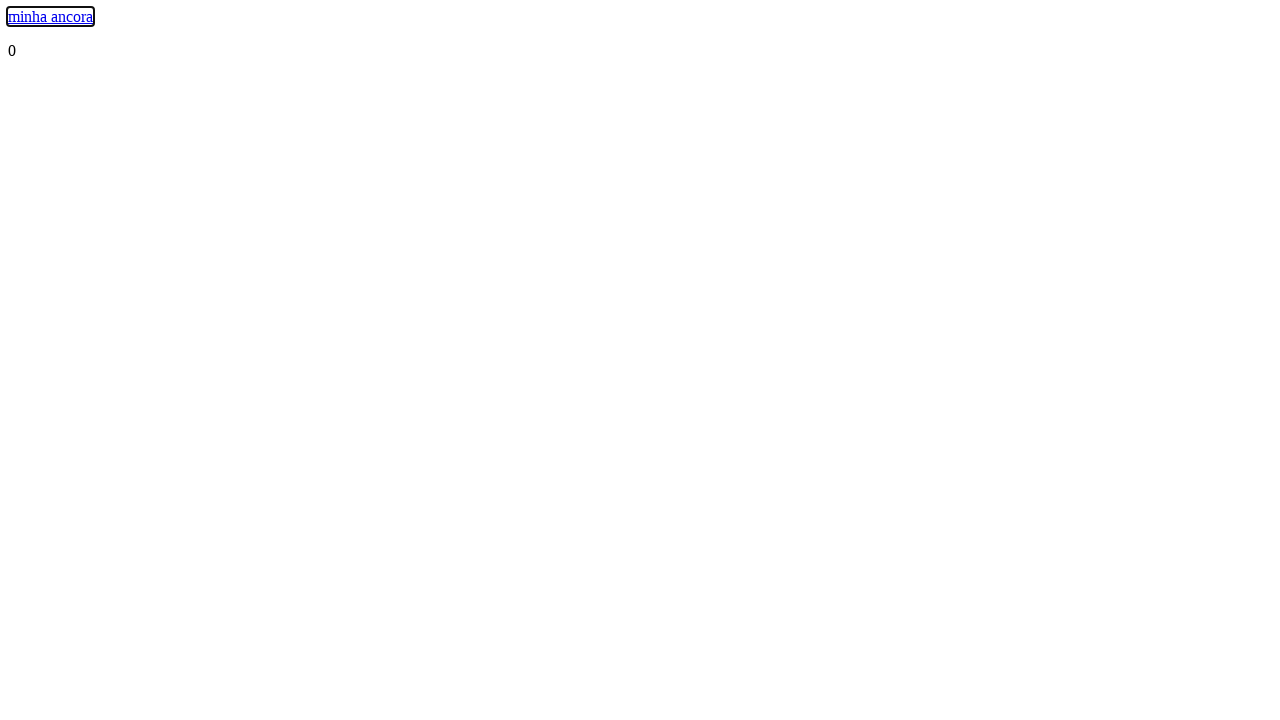

Iteration 5: Typed 'geckodriver' into anchor element on a >> nth=0
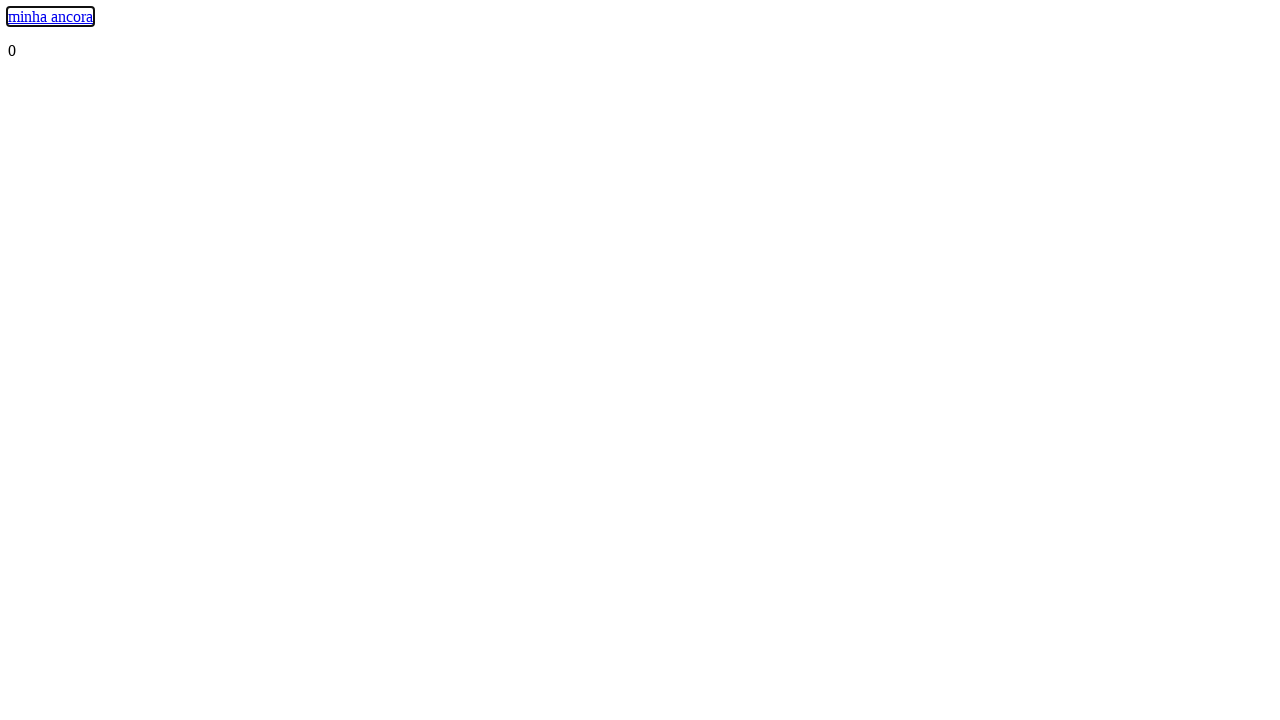

Iteration 5: Pressed Enter key on anchor element on a >> nth=0
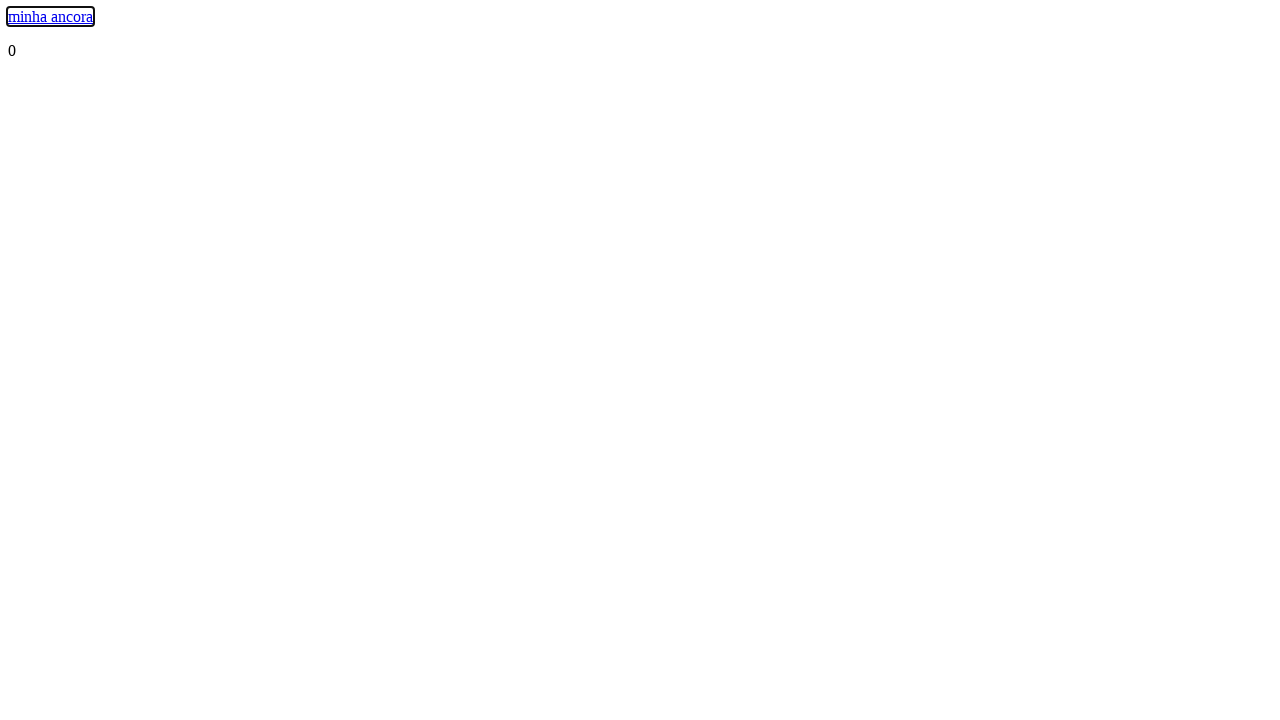

Iteration 6: Waited for paragraph elements to be present
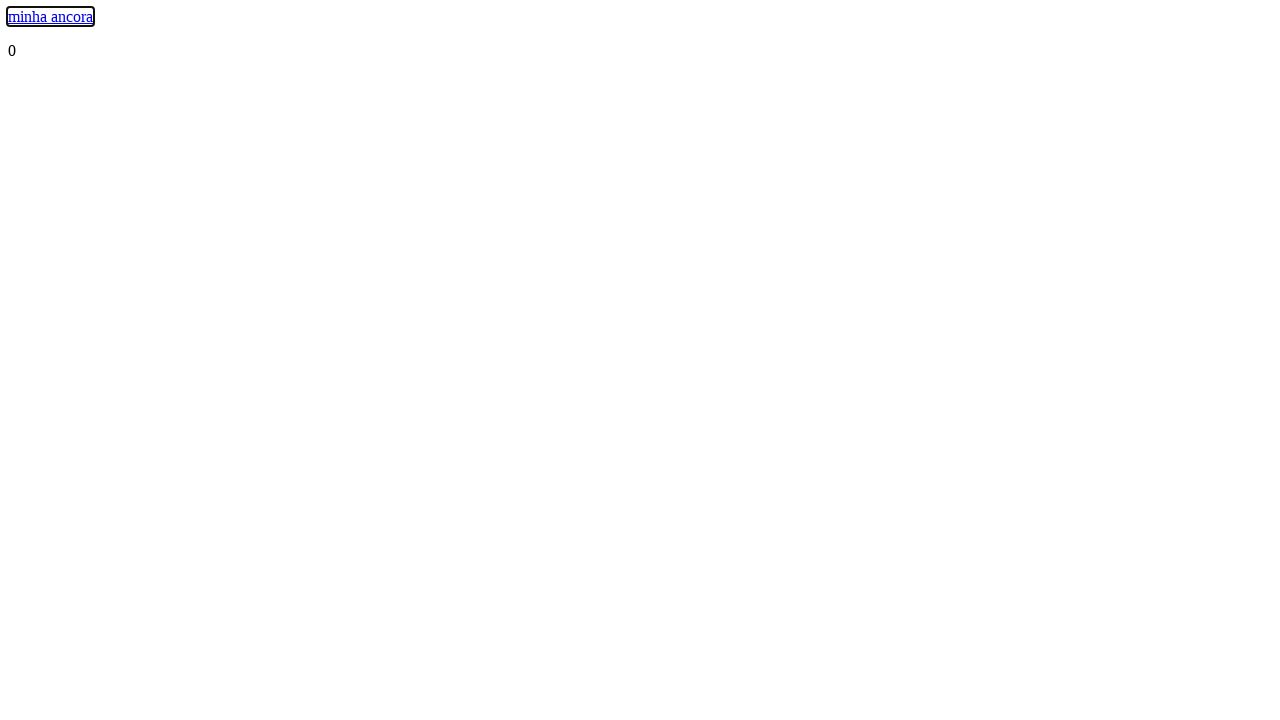

Iteration 6: Typed 'geckodriver' into anchor element on a >> nth=0
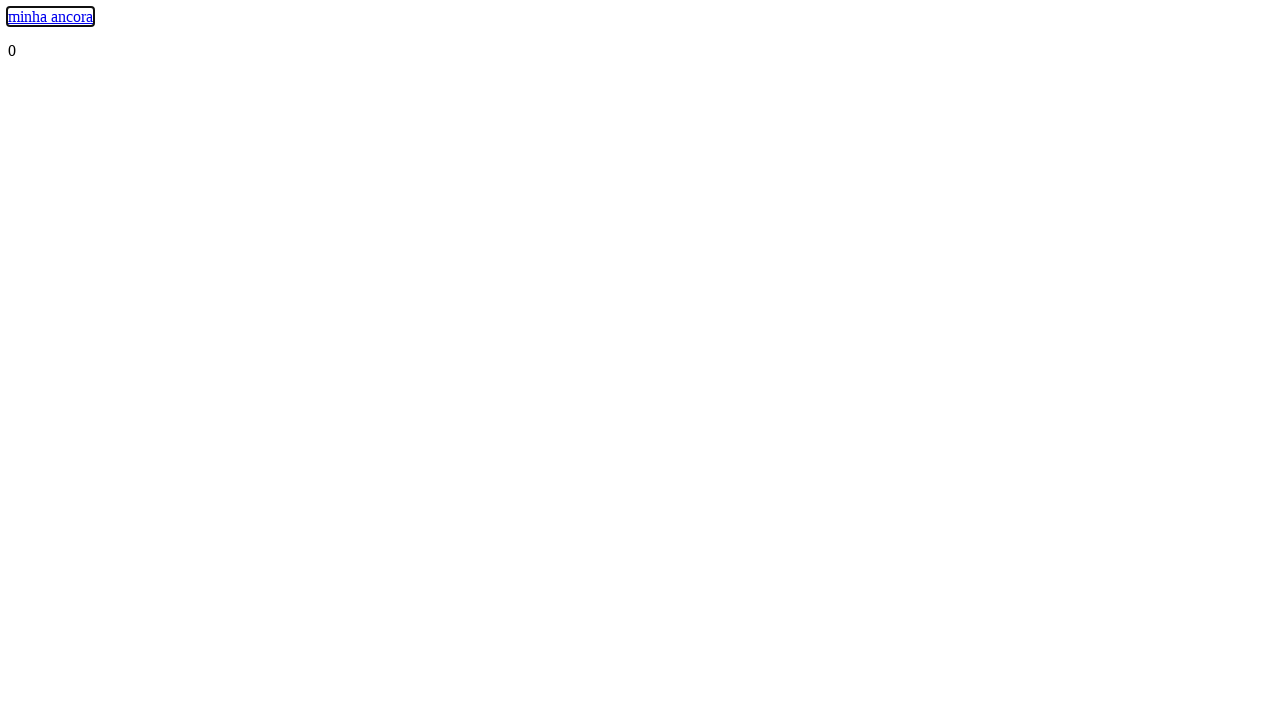

Iteration 6: Pressed Enter key on anchor element on a >> nth=0
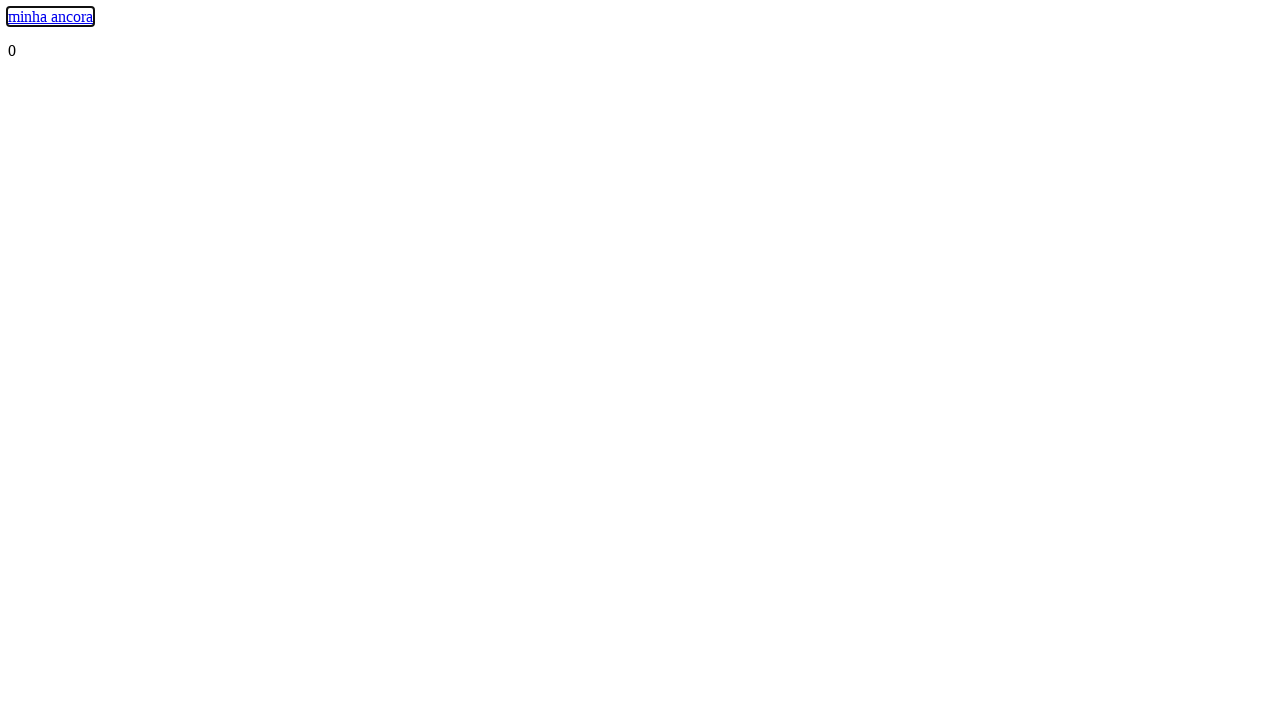

Iteration 7: Waited for paragraph elements to be present
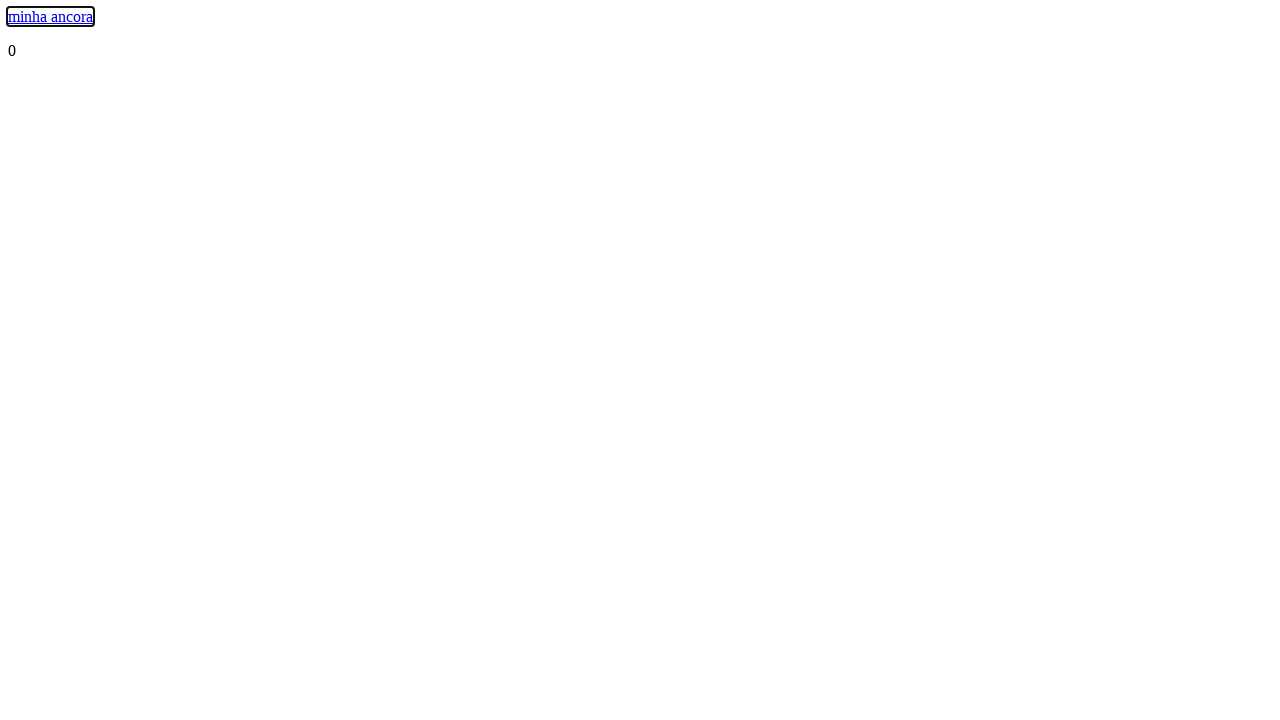

Iteration 7: Typed 'geckodriver' into anchor element on a >> nth=0
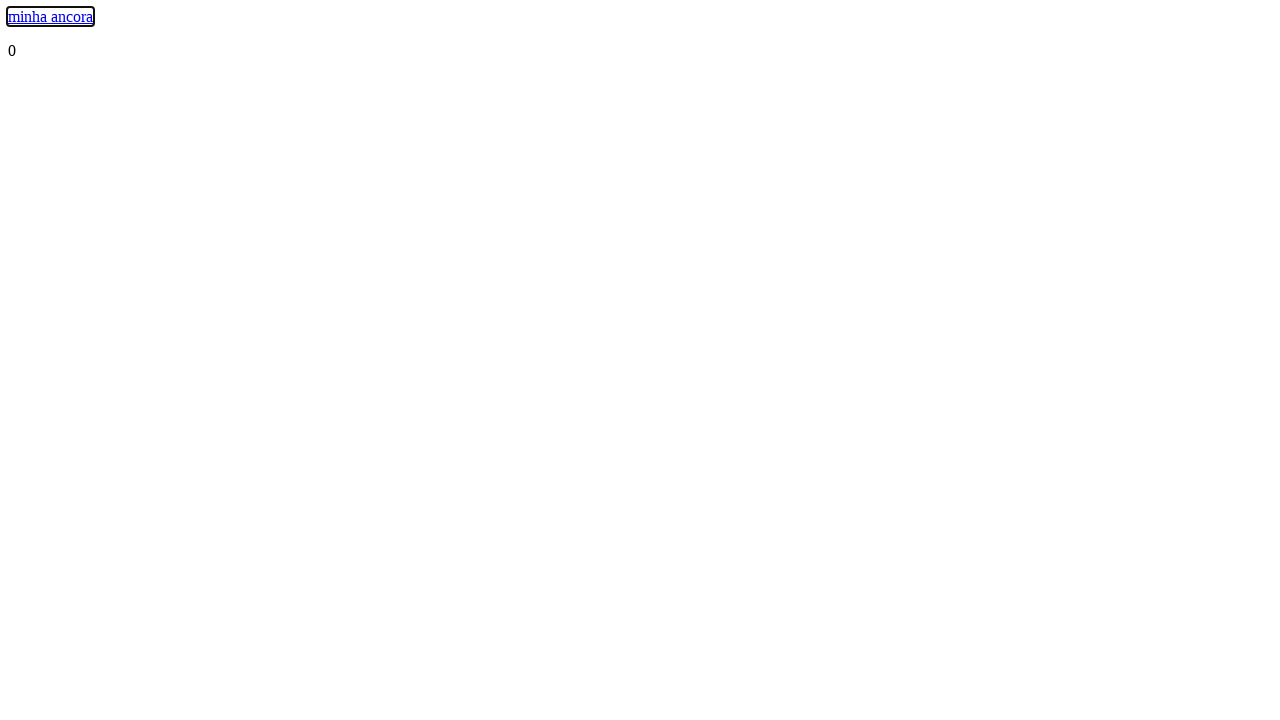

Iteration 7: Pressed Enter key on anchor element on a >> nth=0
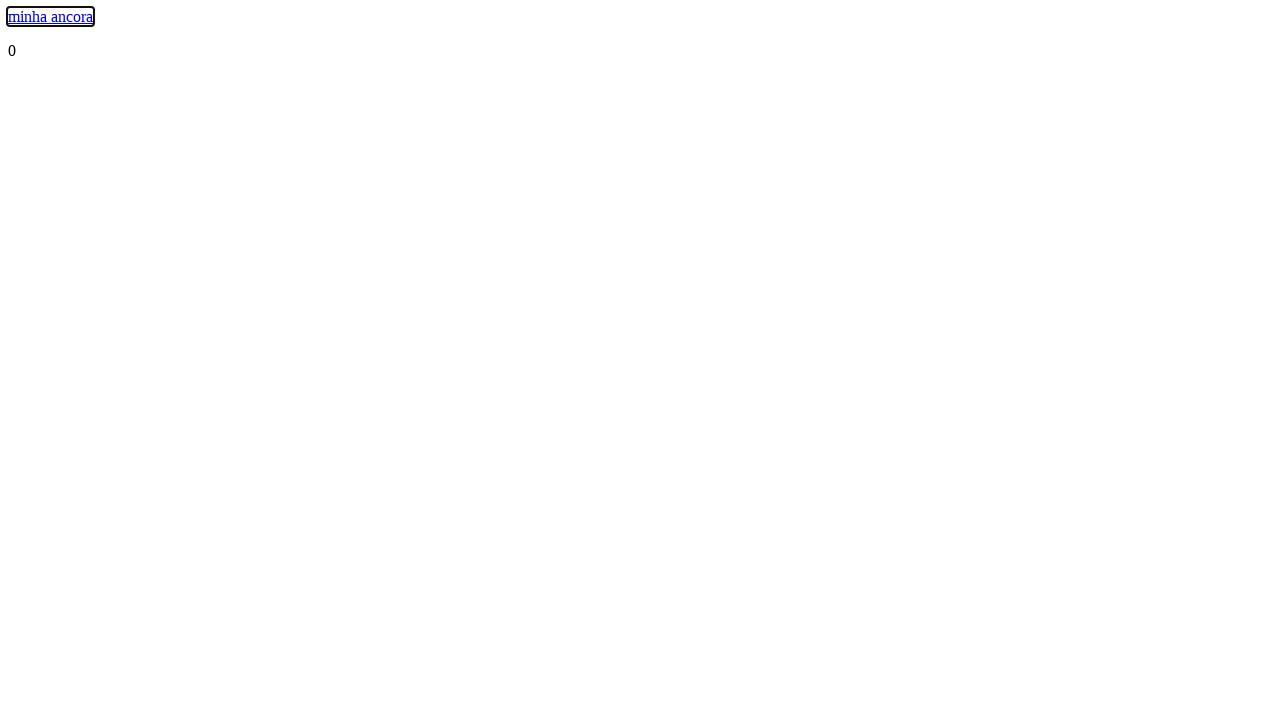

Iteration 8: Waited for paragraph elements to be present
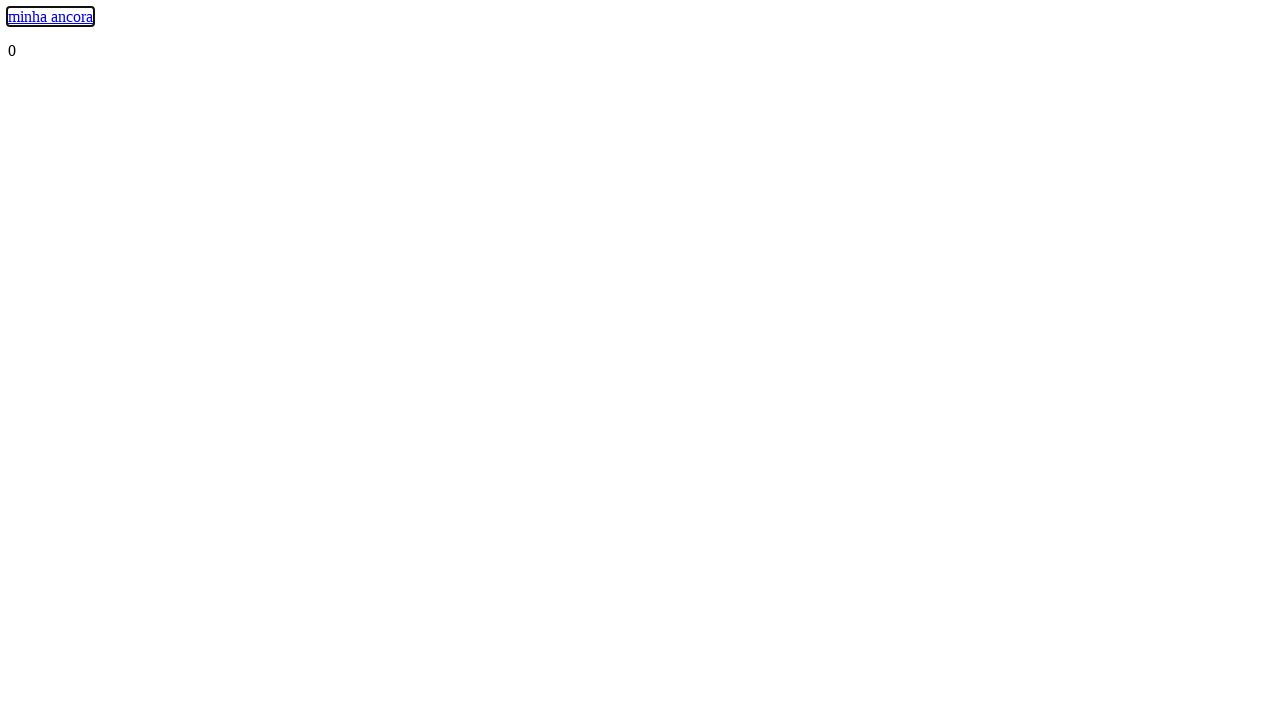

Iteration 8: Typed 'geckodriver' into anchor element on a >> nth=0
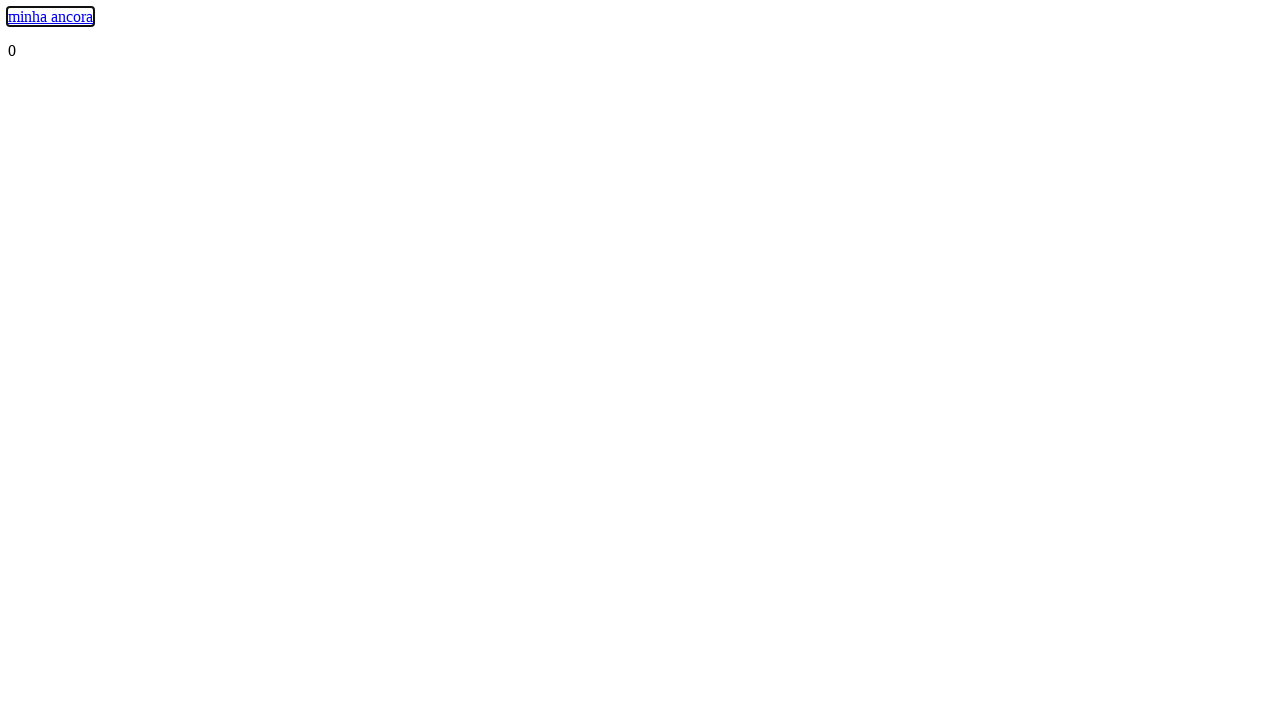

Iteration 8: Pressed Enter key on anchor element on a >> nth=0
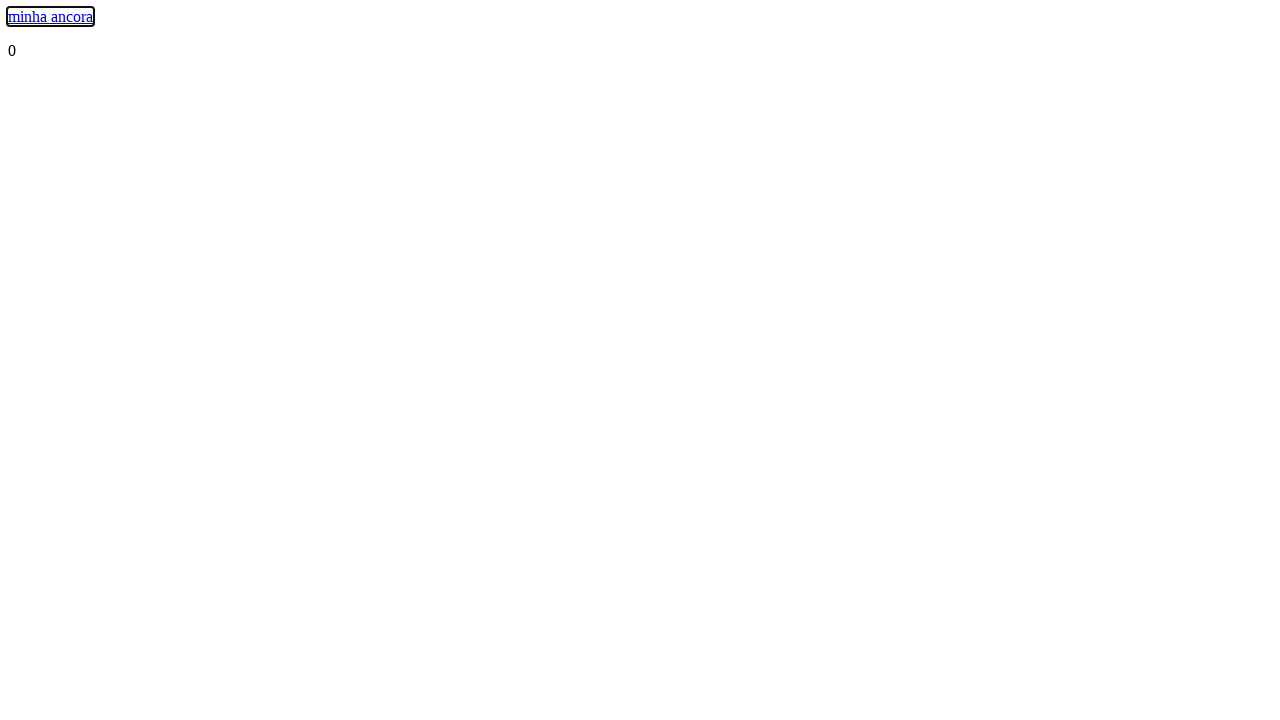

Iteration 9: Waited for paragraph elements to be present
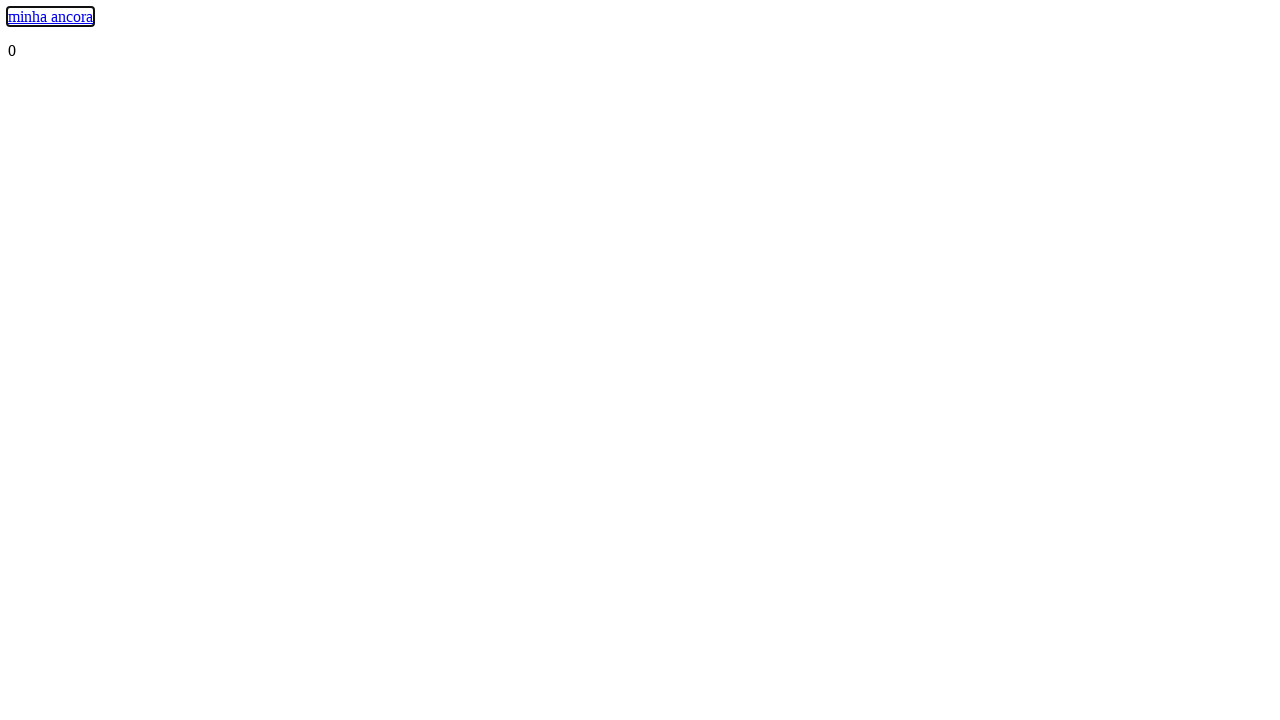

Iteration 9: Typed 'geckodriver' into anchor element on a >> nth=0
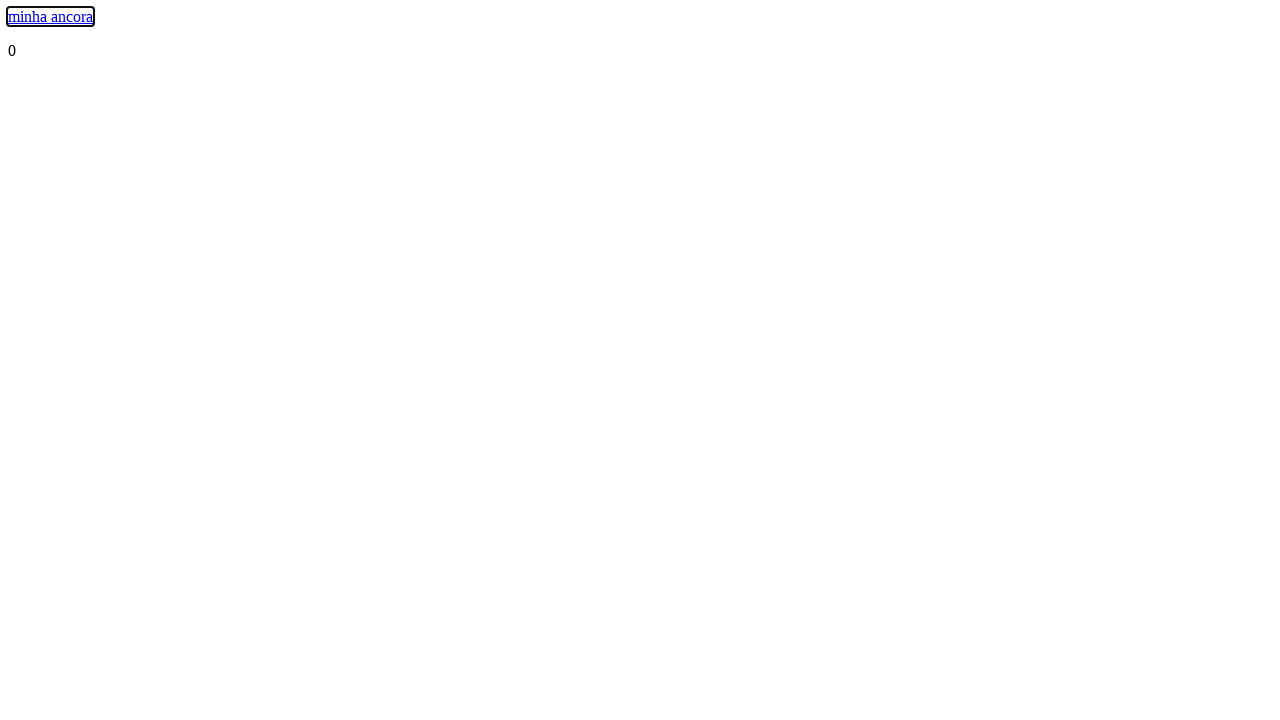

Iteration 9: Pressed Enter key on anchor element on a >> nth=0
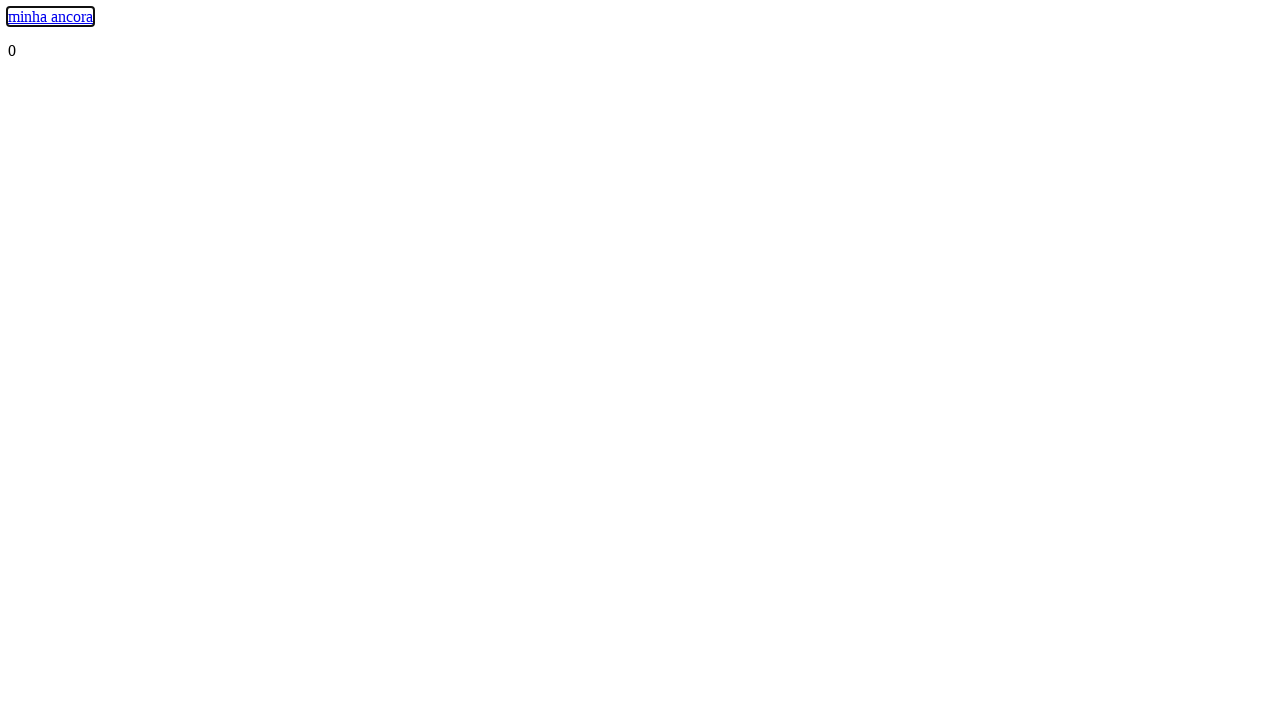

Iteration 10: Waited for paragraph elements to be present
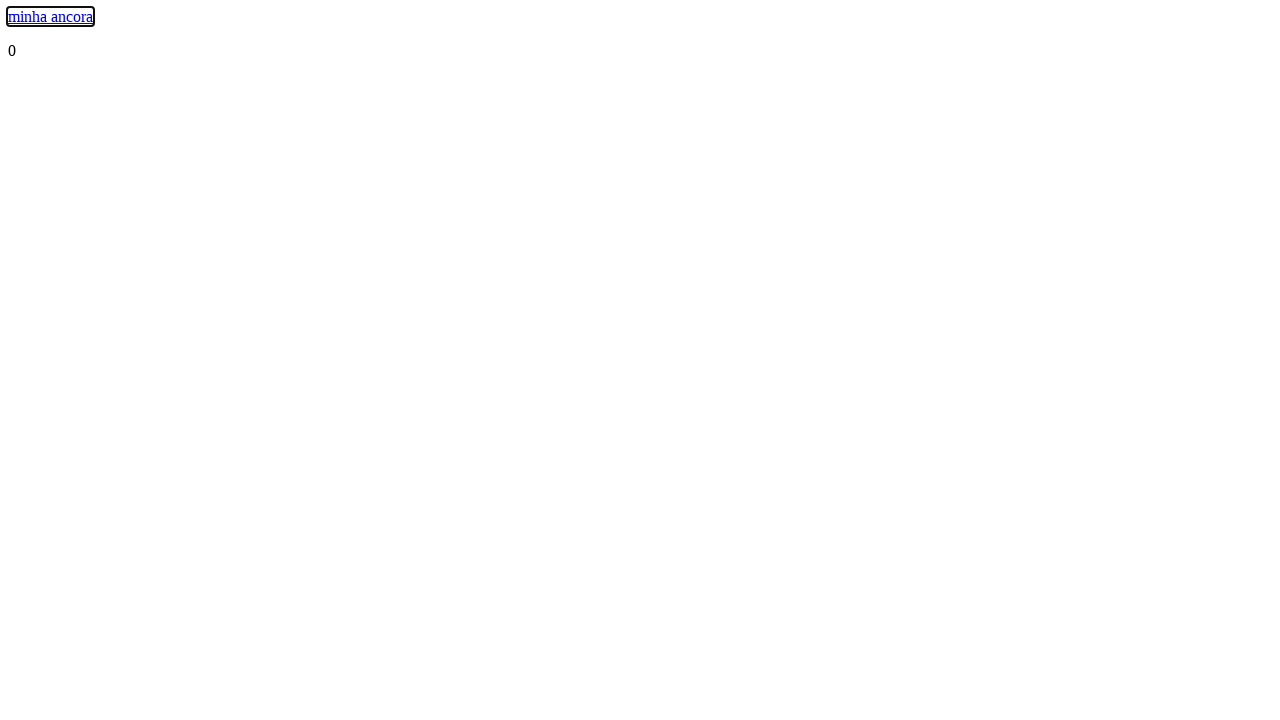

Iteration 10: Typed 'geckodriver' into anchor element on a >> nth=0
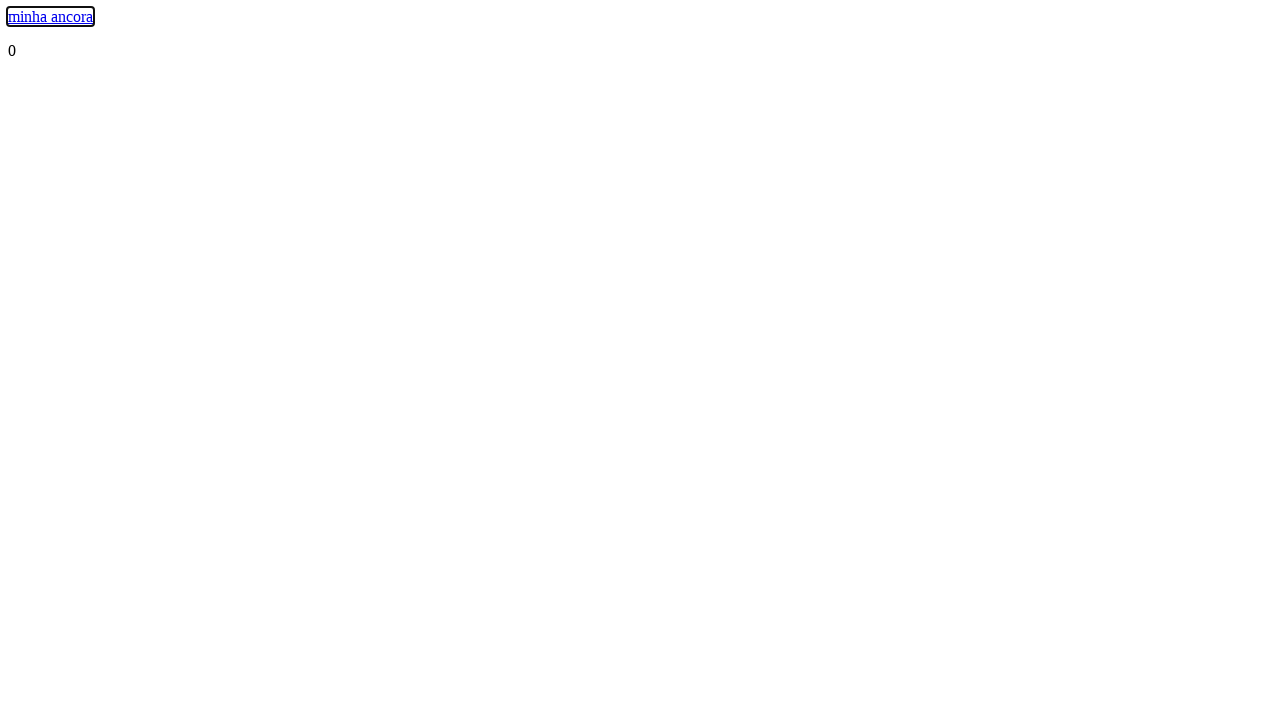

Iteration 10: Pressed Enter key on anchor element on a >> nth=0
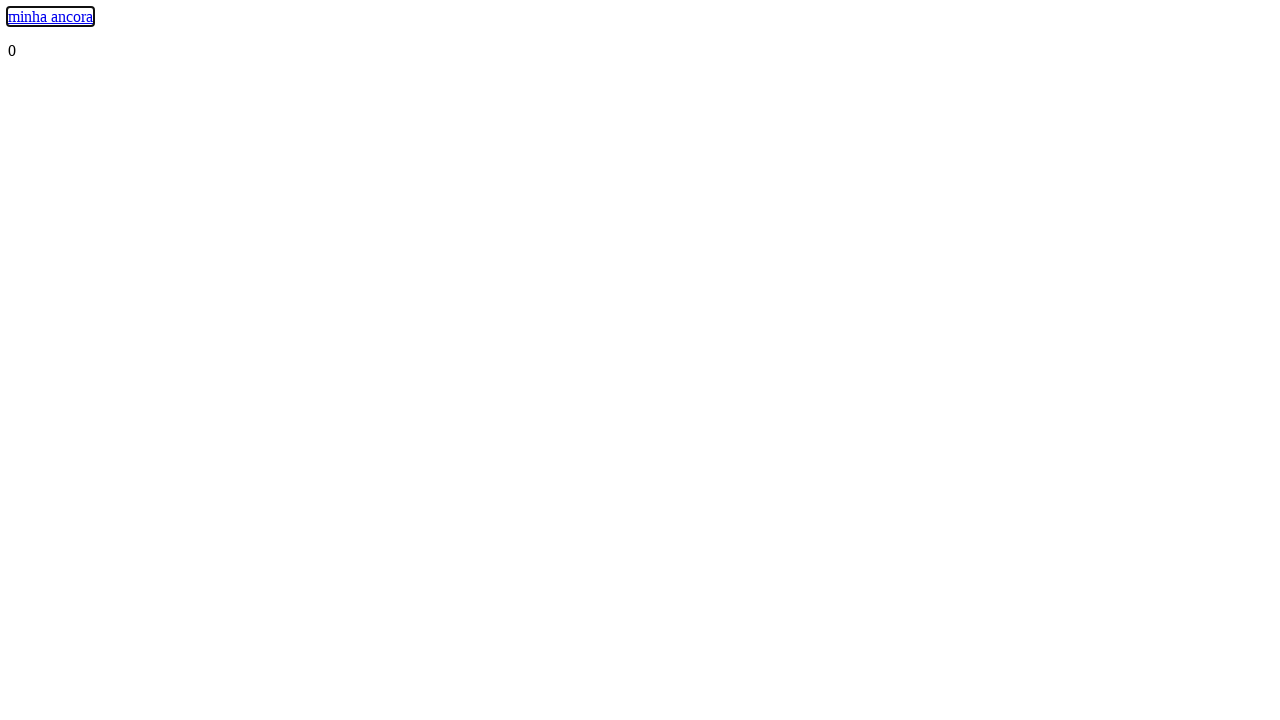

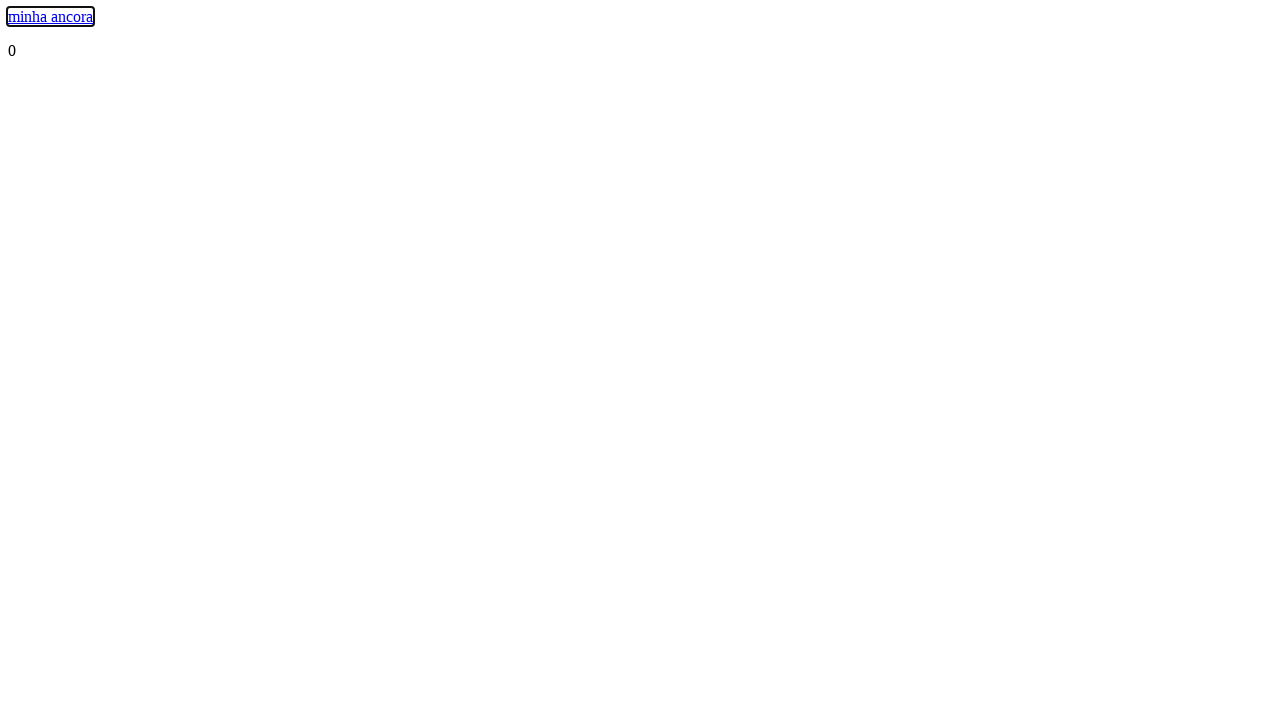